Tests navigation on demoblaze.com e-commerce site by clicking on the Laptops category and then selecting the MacBook Air product

Starting URL: https://www.demoblaze.com/

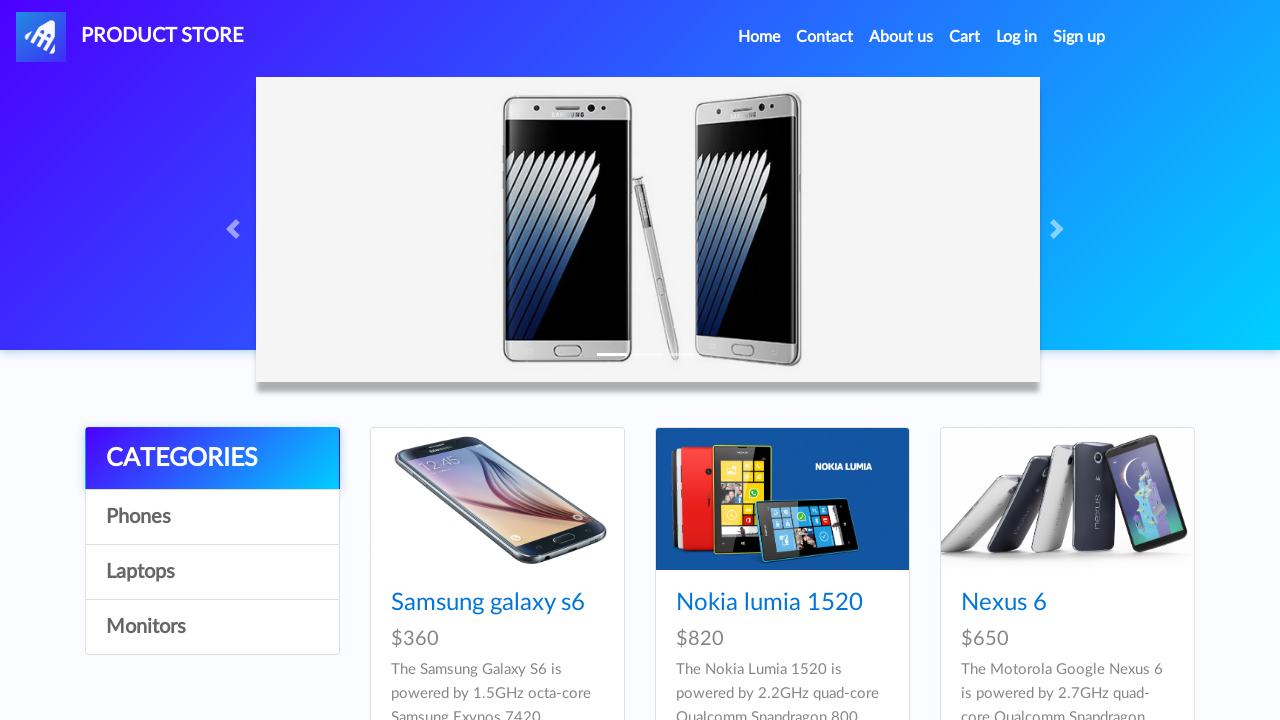

Clicked on Laptops category at (212, 572) on text=Laptops
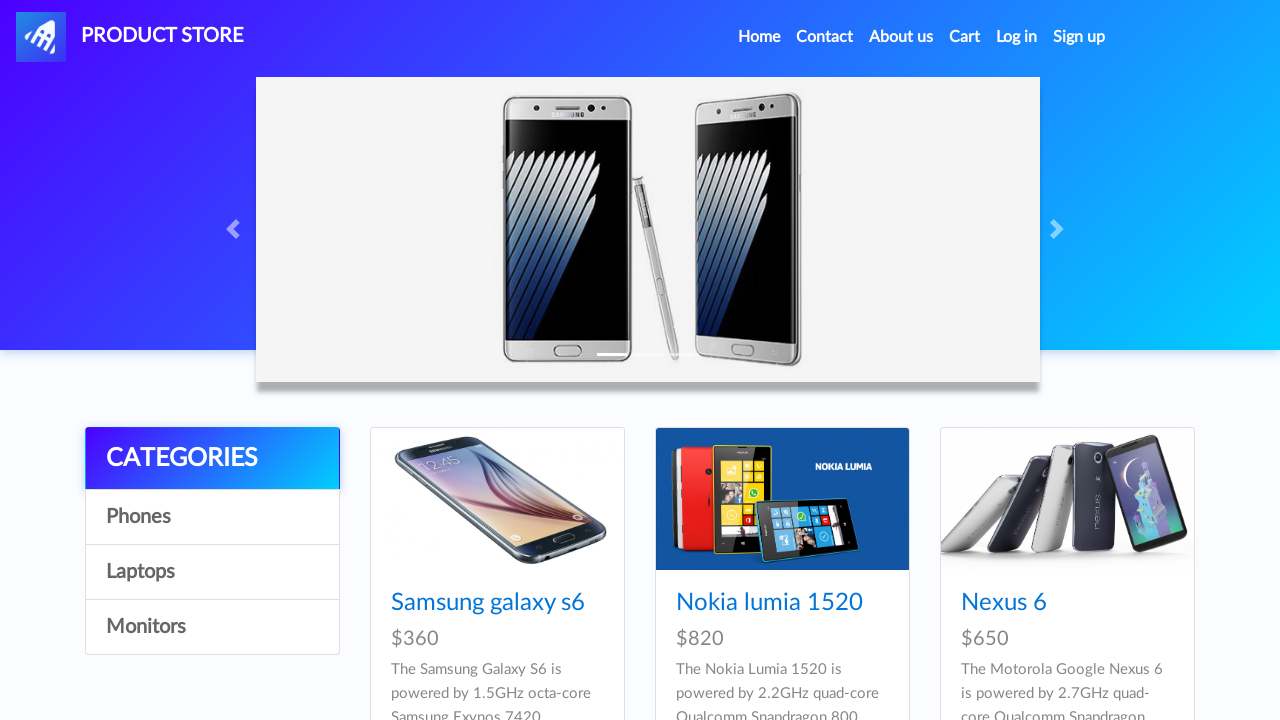

Waited 500ms for products to load
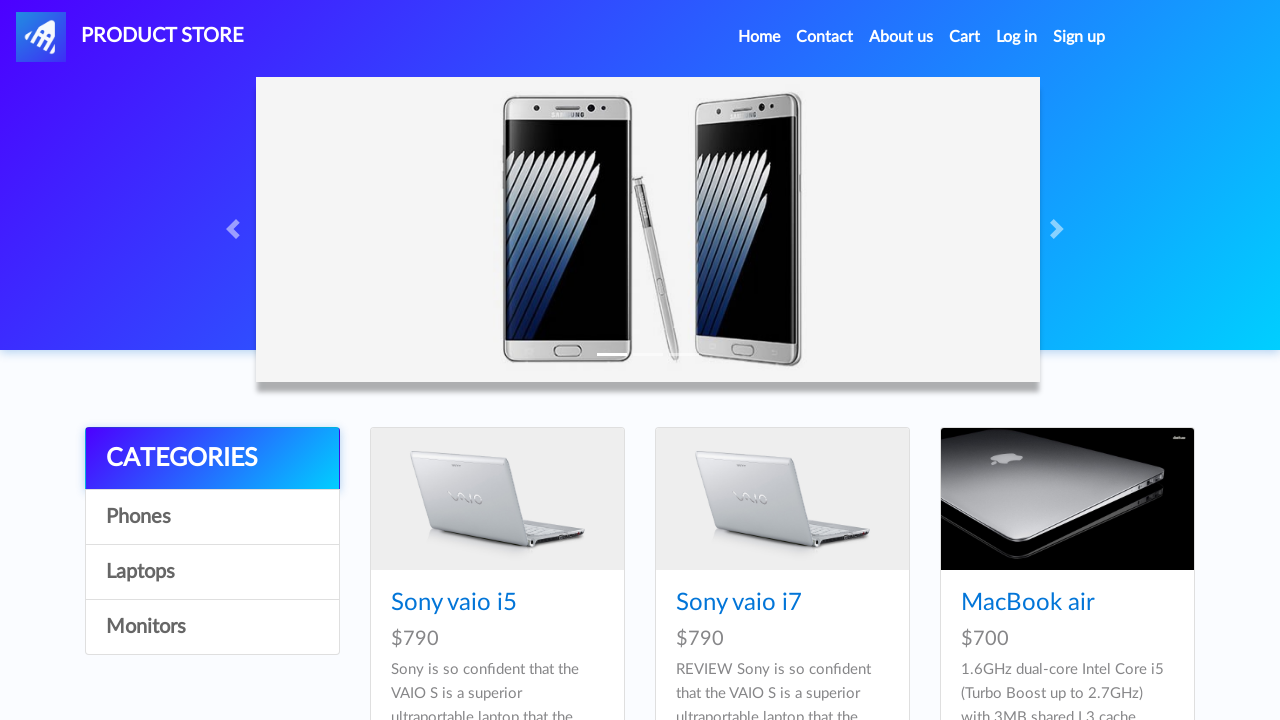

Clicked on MacBook air product at (1028, 603) on text=MacBook air
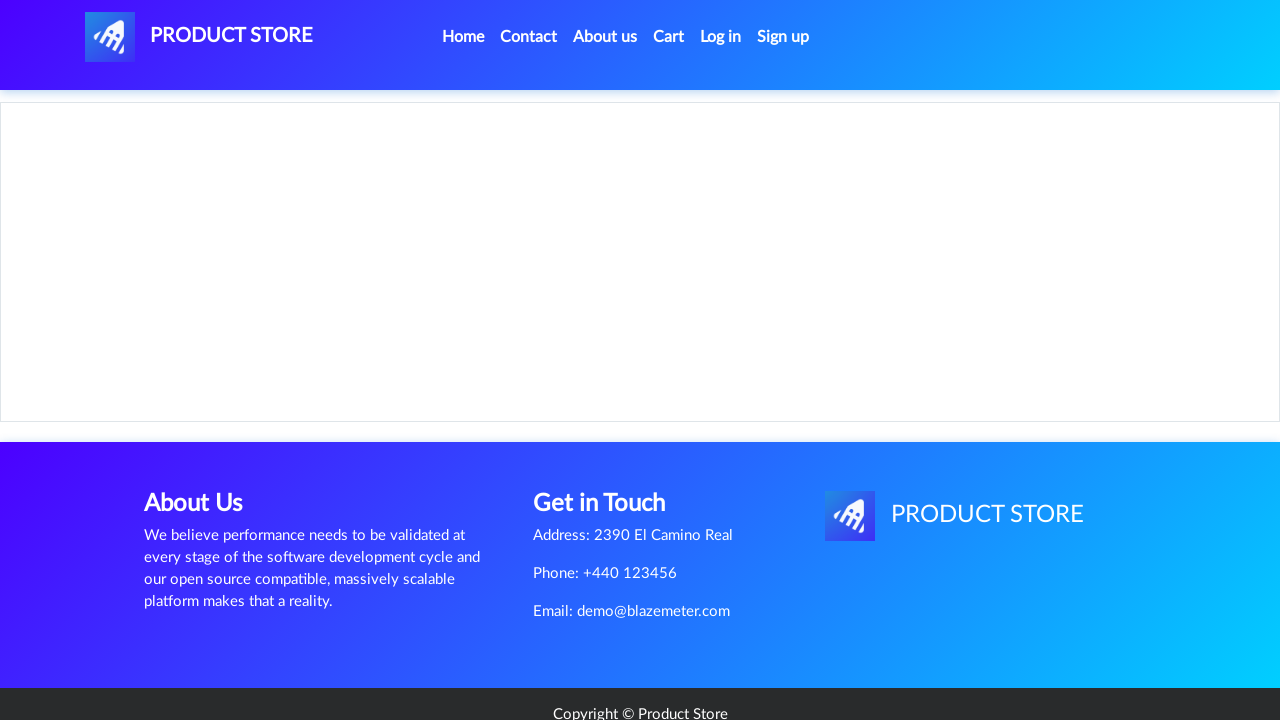

Product page loaded with .product-content selector
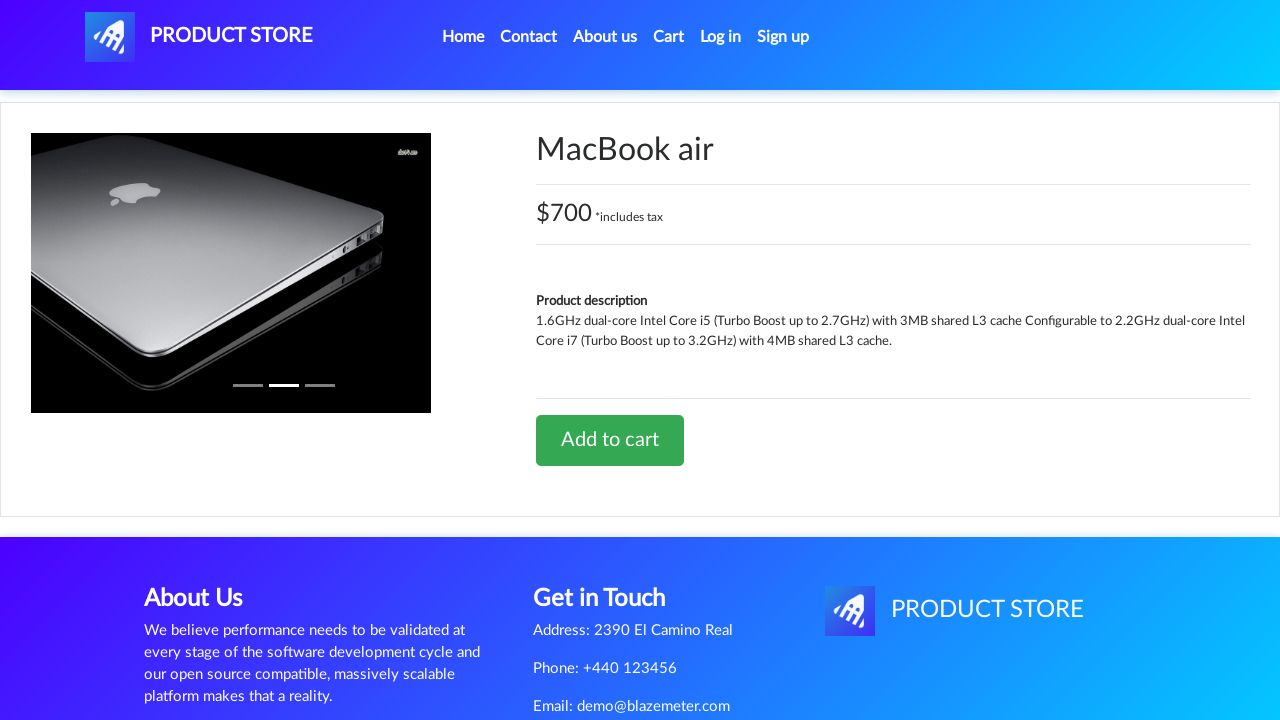

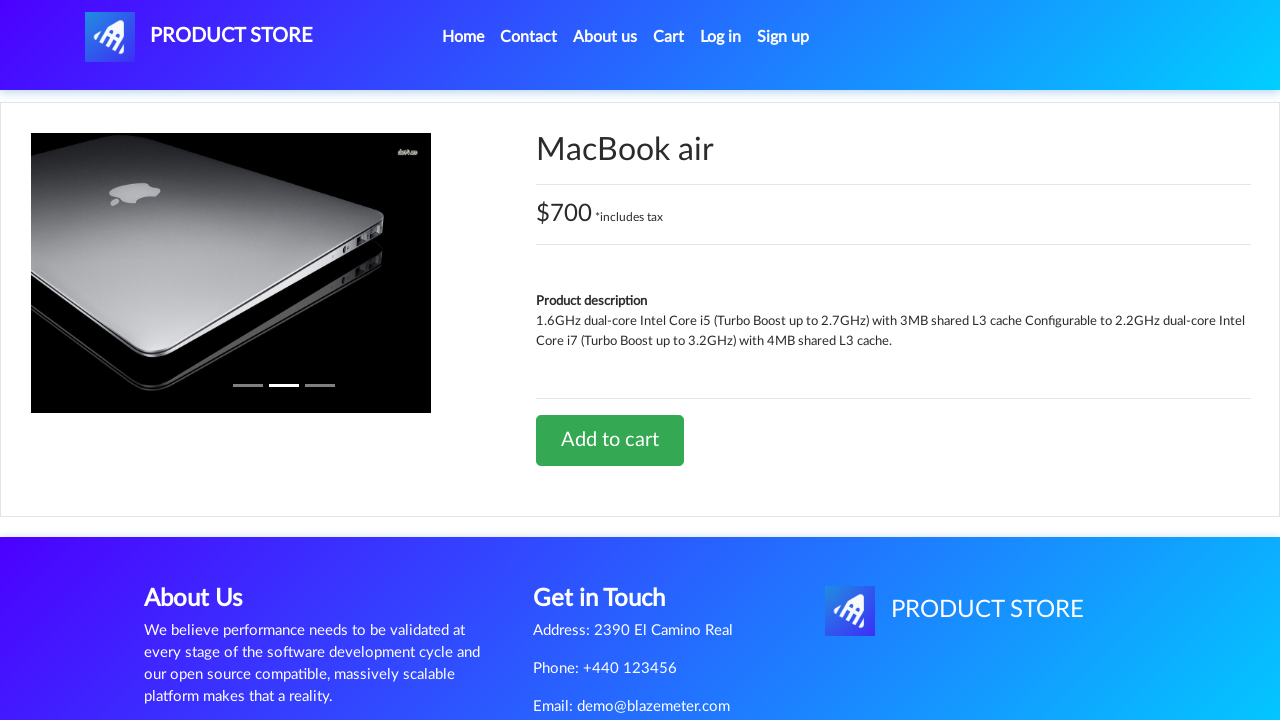